Tests typing into an email text field on a forgot password page by entering an email address with a typing delay

Starting URL: https://the-internet.herokuapp.com/forgot_password

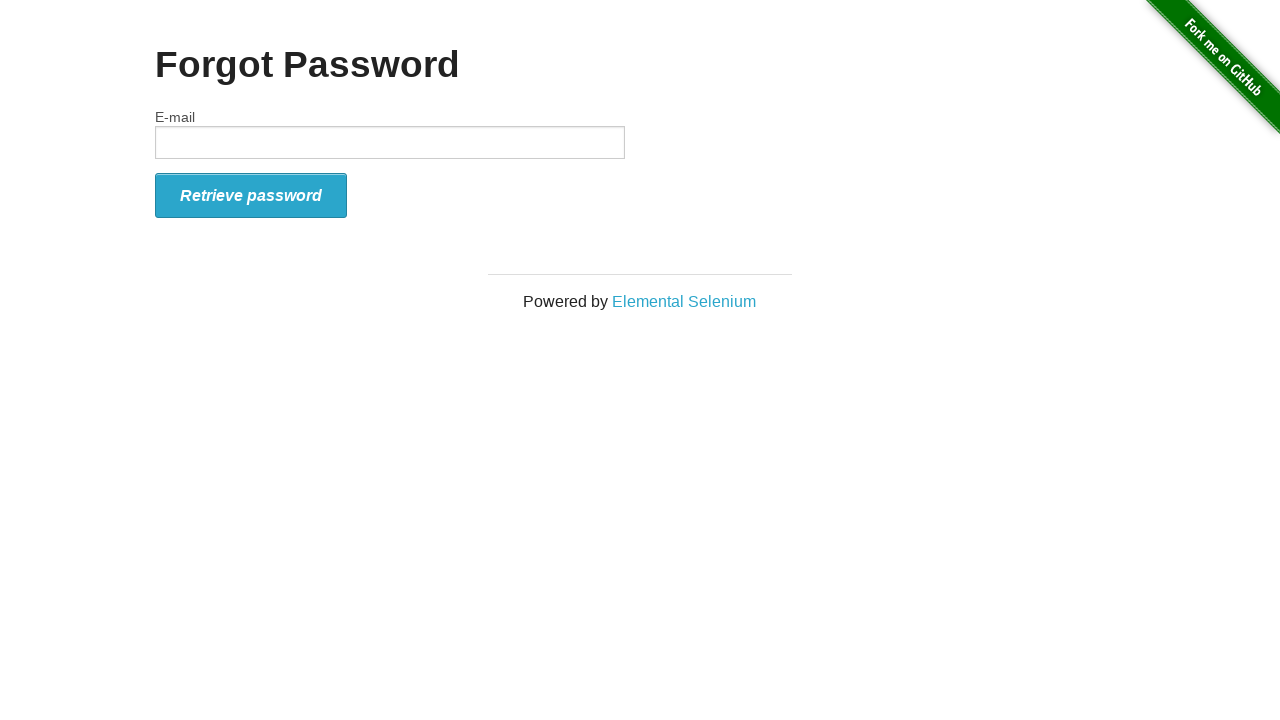

Typed email address 'jordan.miller92@example.com' into the email field on #email
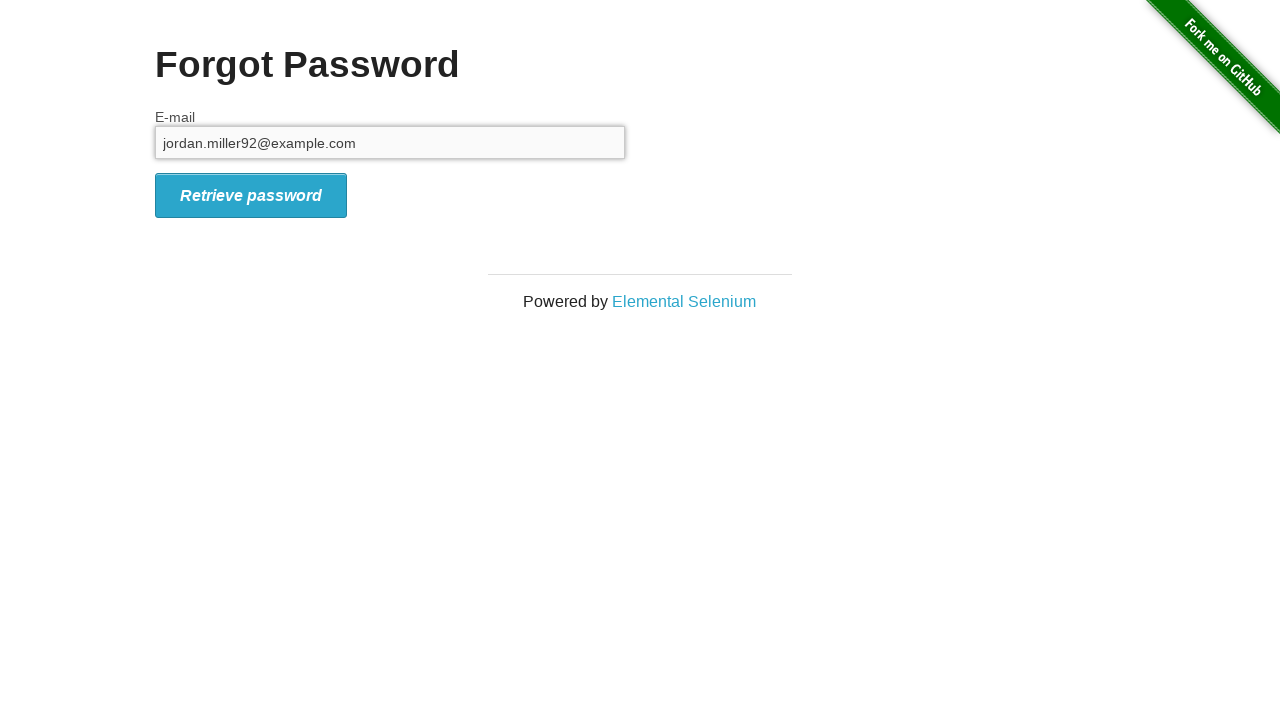

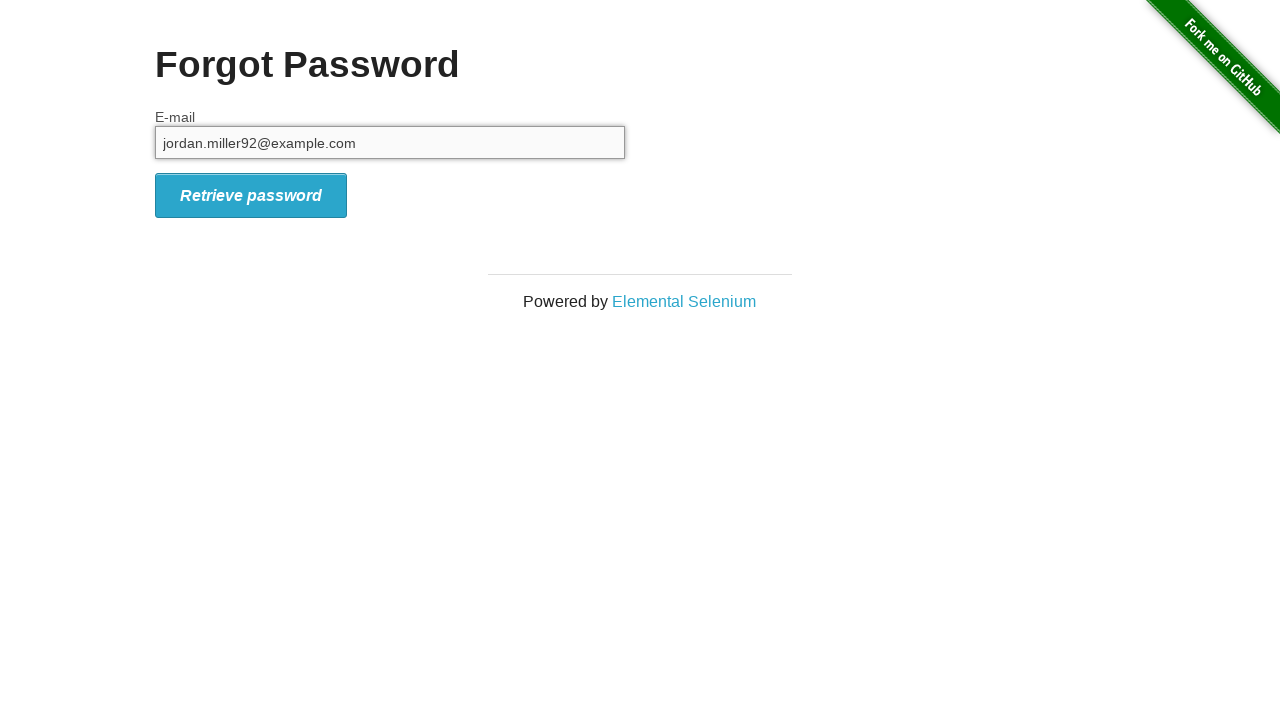